Tests double-click functionality on W3Schools by entering text in a field, double-clicking a button to copy the text, and verifying the text was copied to a second field.

Starting URL: https://www.w3schools.com/TAgs/tryit.asp?filename=tryhtml5_ev_ondblclick3

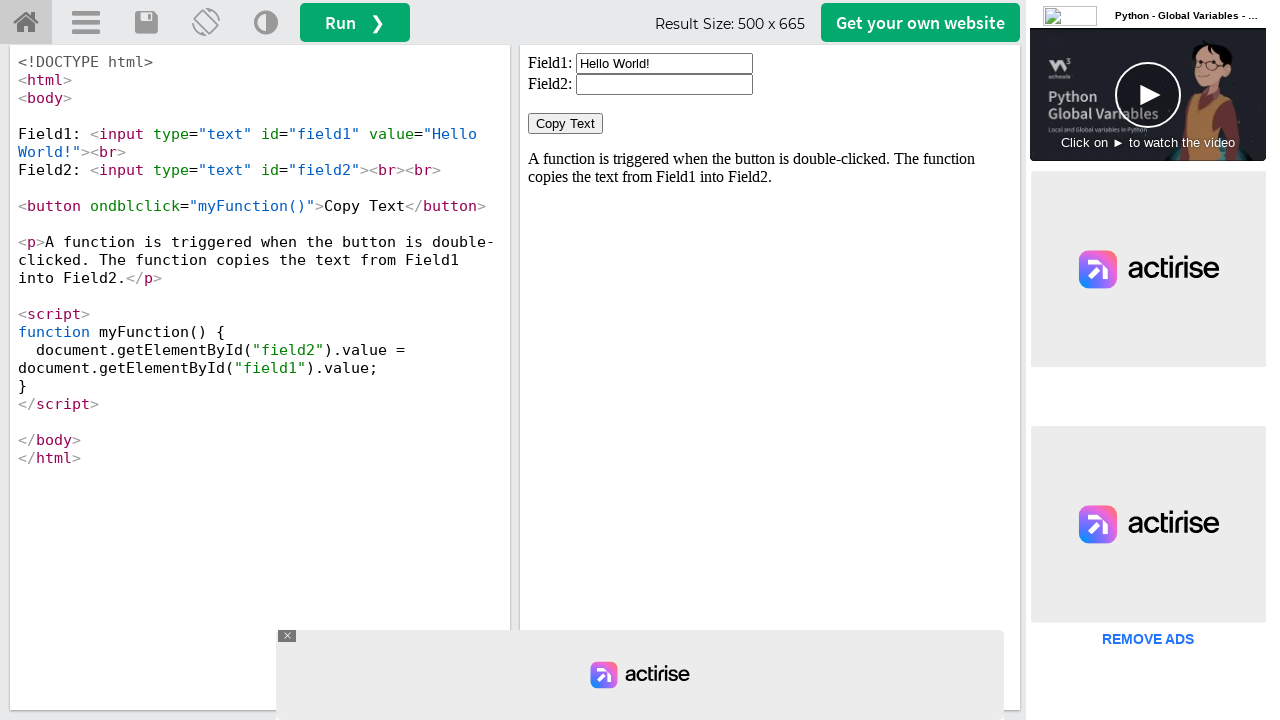

Waited for iframe body to load
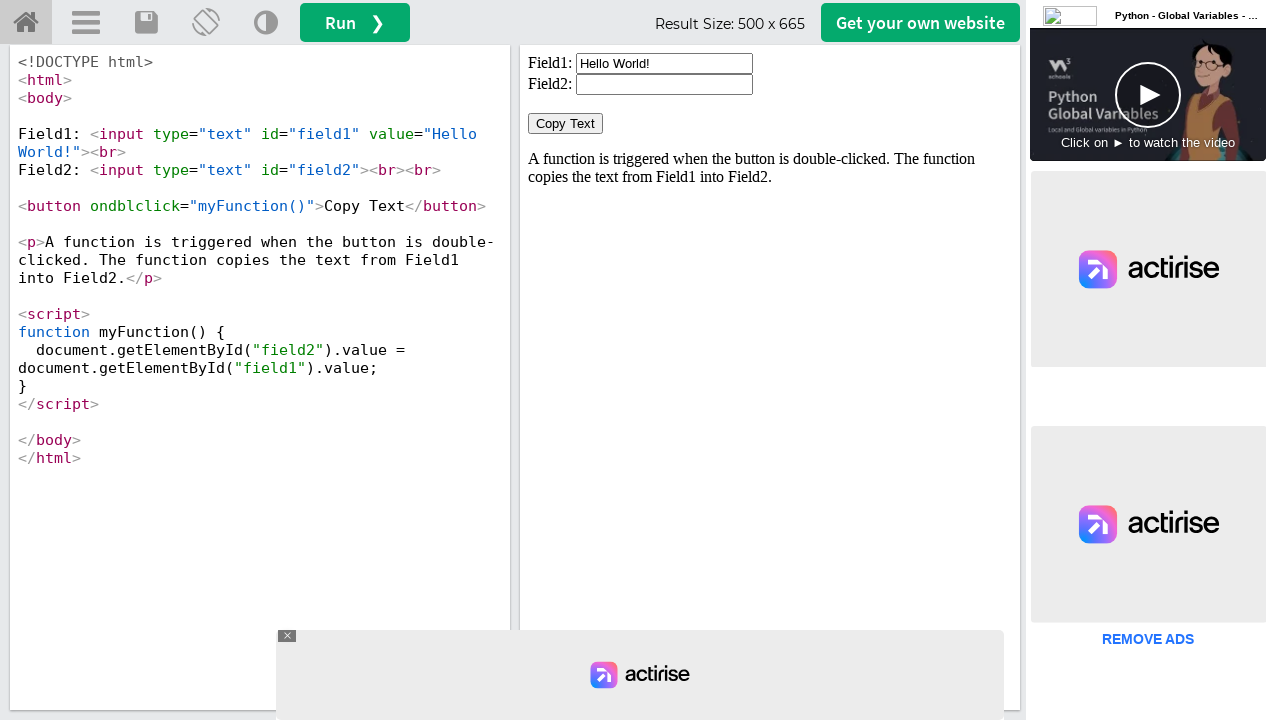

Located the iframe containing the test content
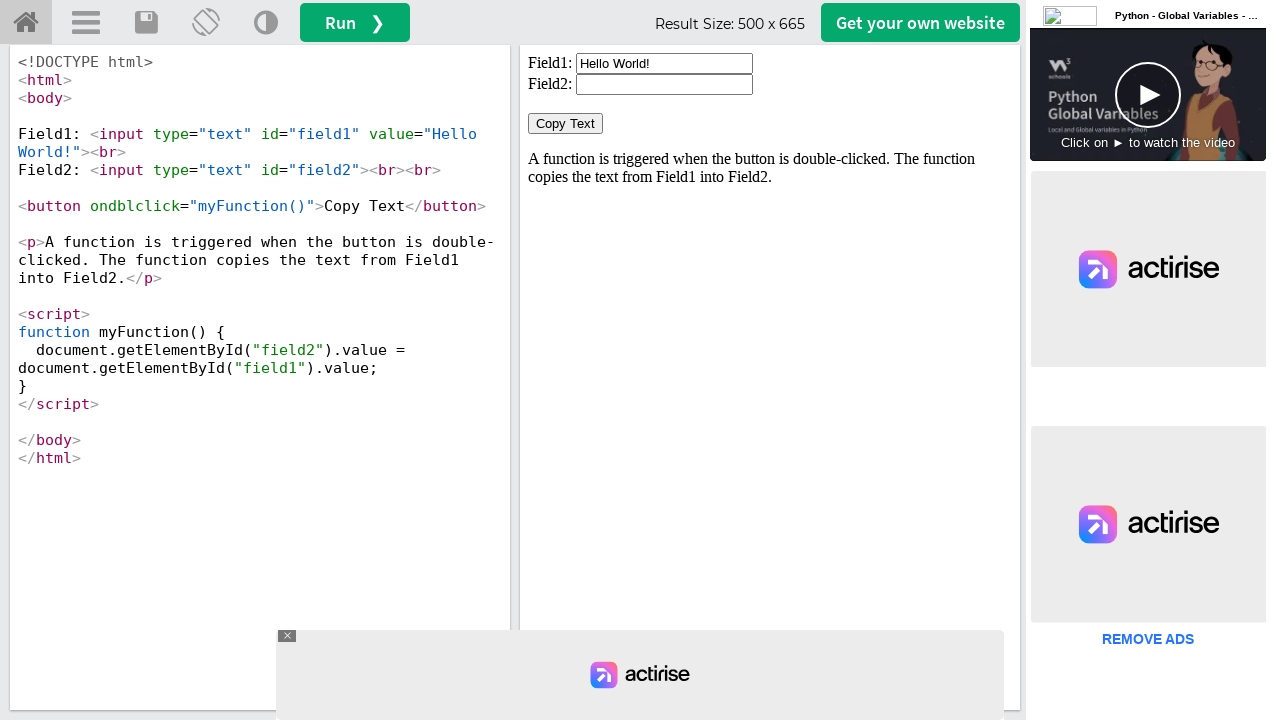

Located the first text input field (field1)
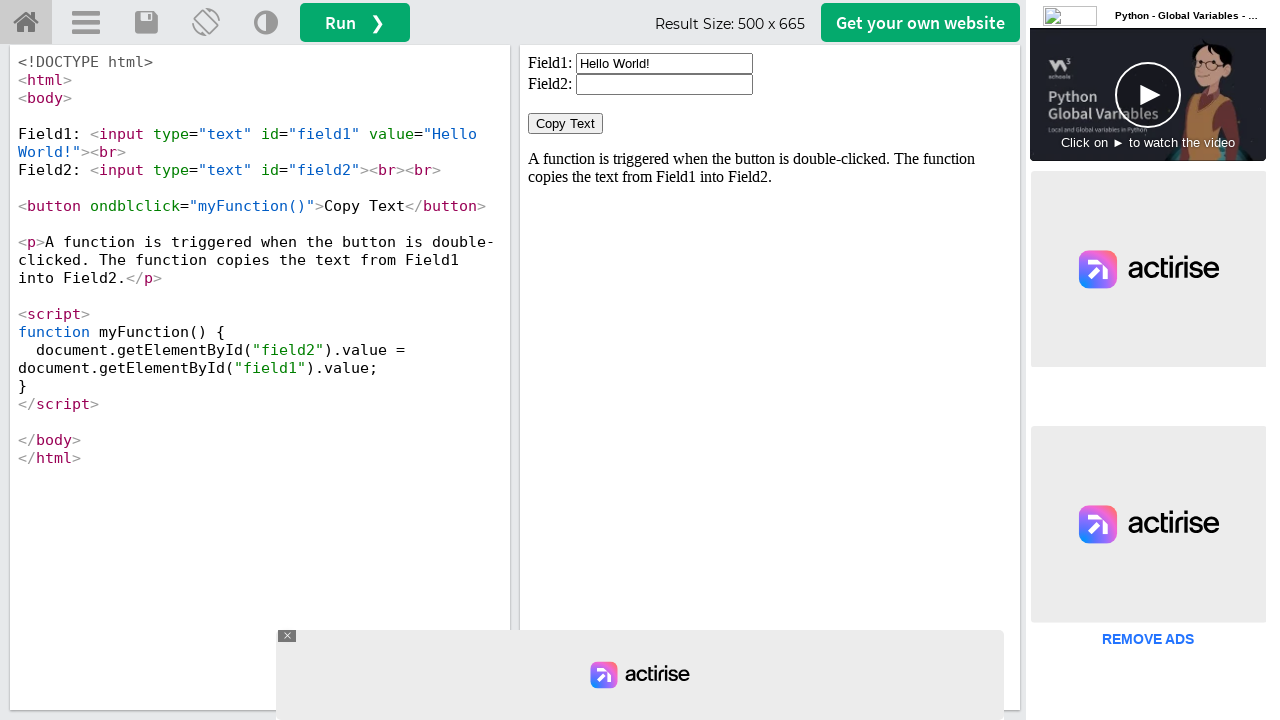

Cleared the first text field on #iframeResult >> internal:control=enter-frame >> xpath=//input[@id='field1']
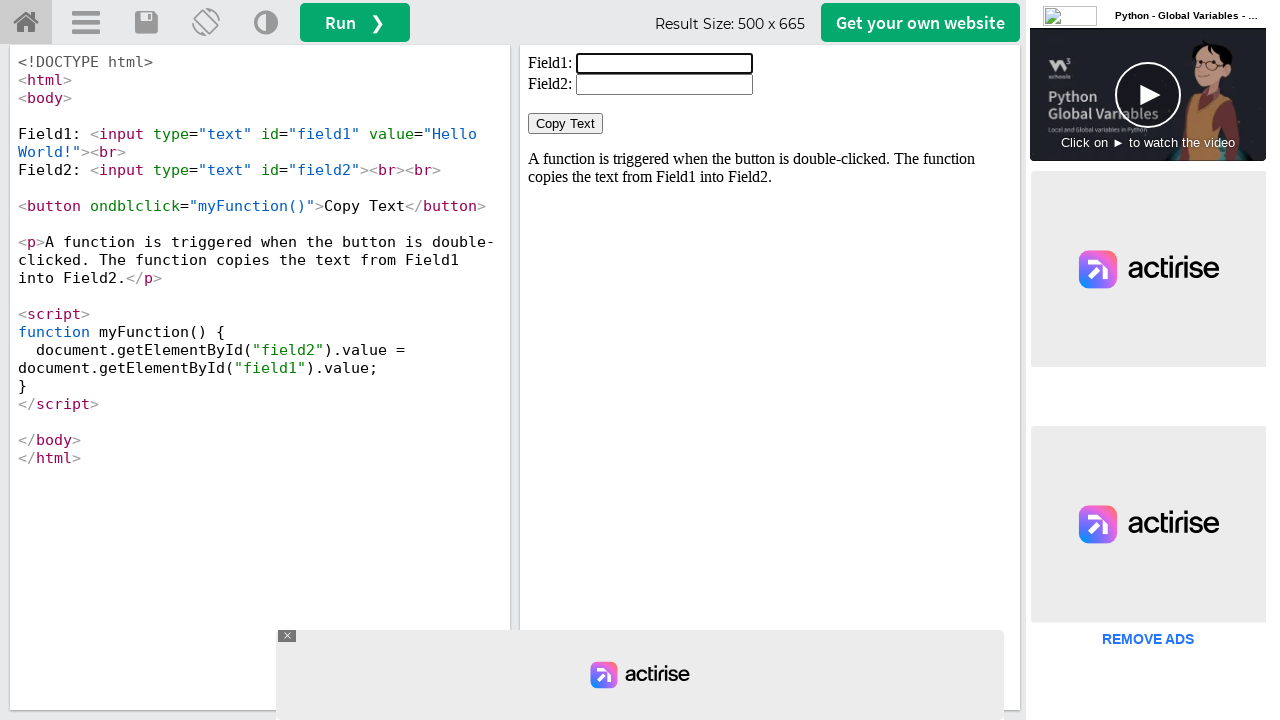

Entered 'Hello TestUser!' into the first text field on #iframeResult >> internal:control=enter-frame >> xpath=//input[@id='field1']
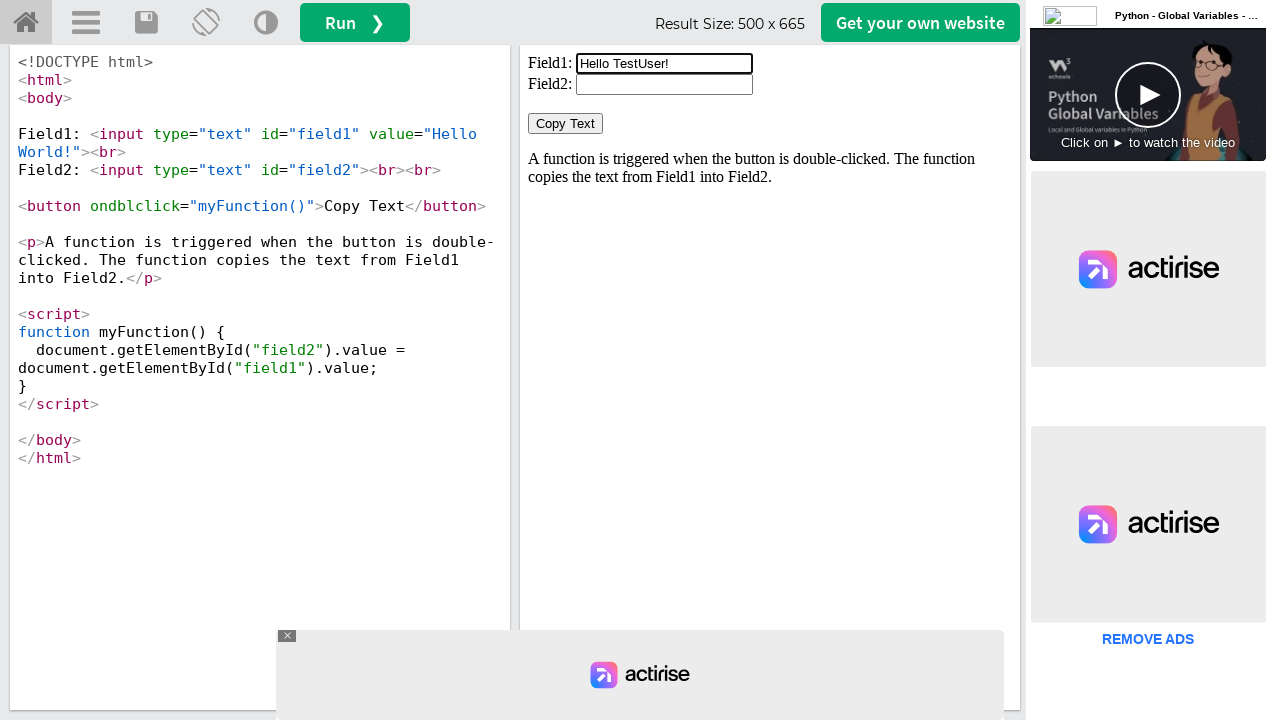

Located the button with ondblclick handler
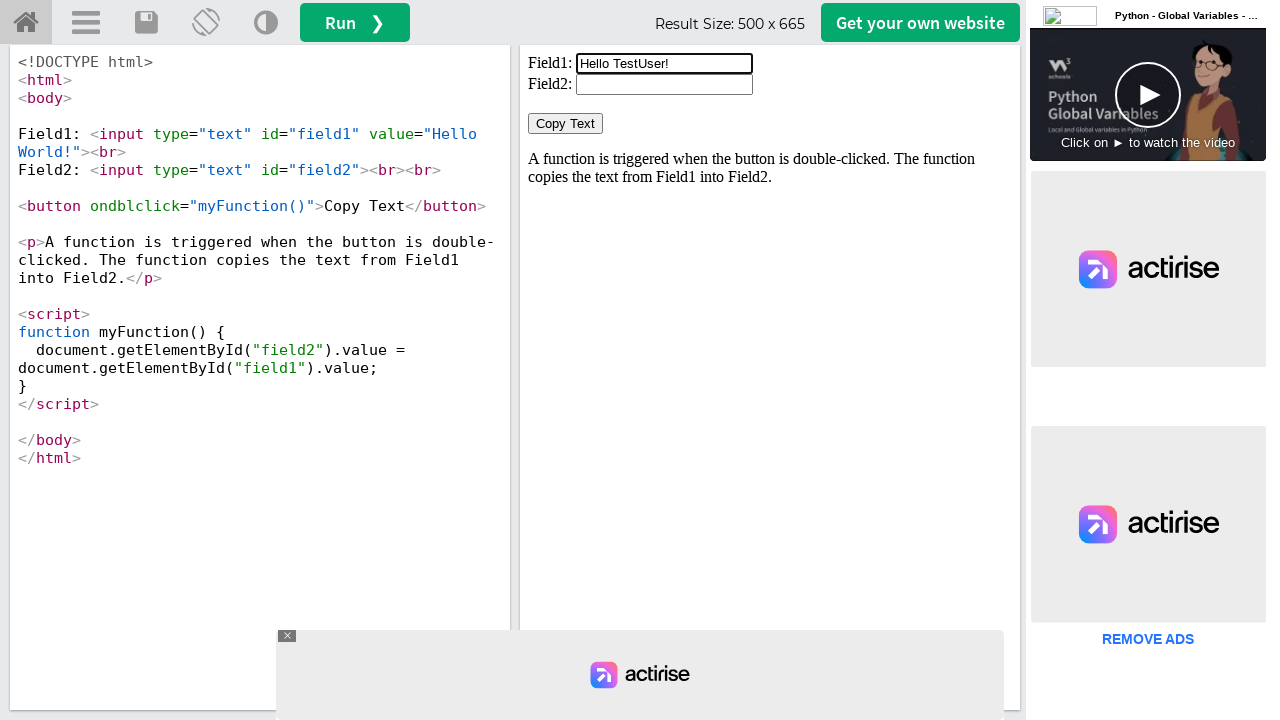

Double-clicked the button to copy text at (566, 124) on #iframeResult >> internal:control=enter-frame >> xpath=//button[@ondblclick='myF
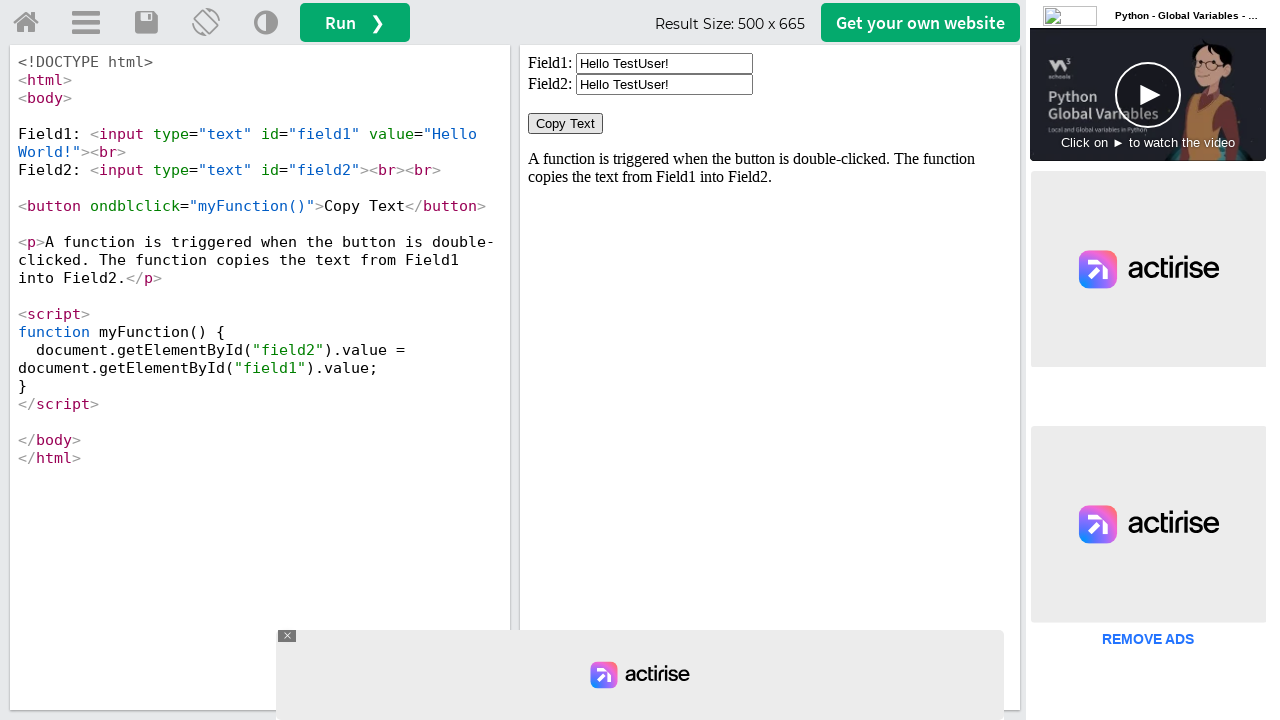

Located the second text input field (field2)
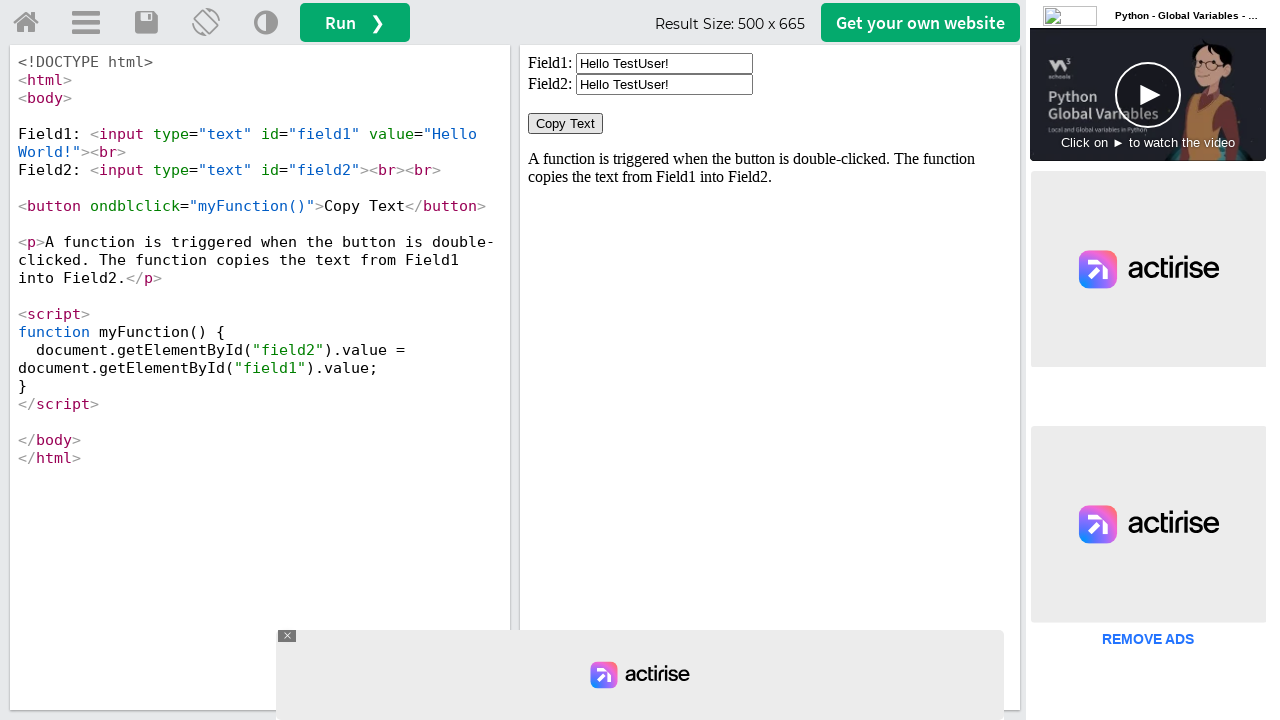

Waited 500ms for the copy operation to complete
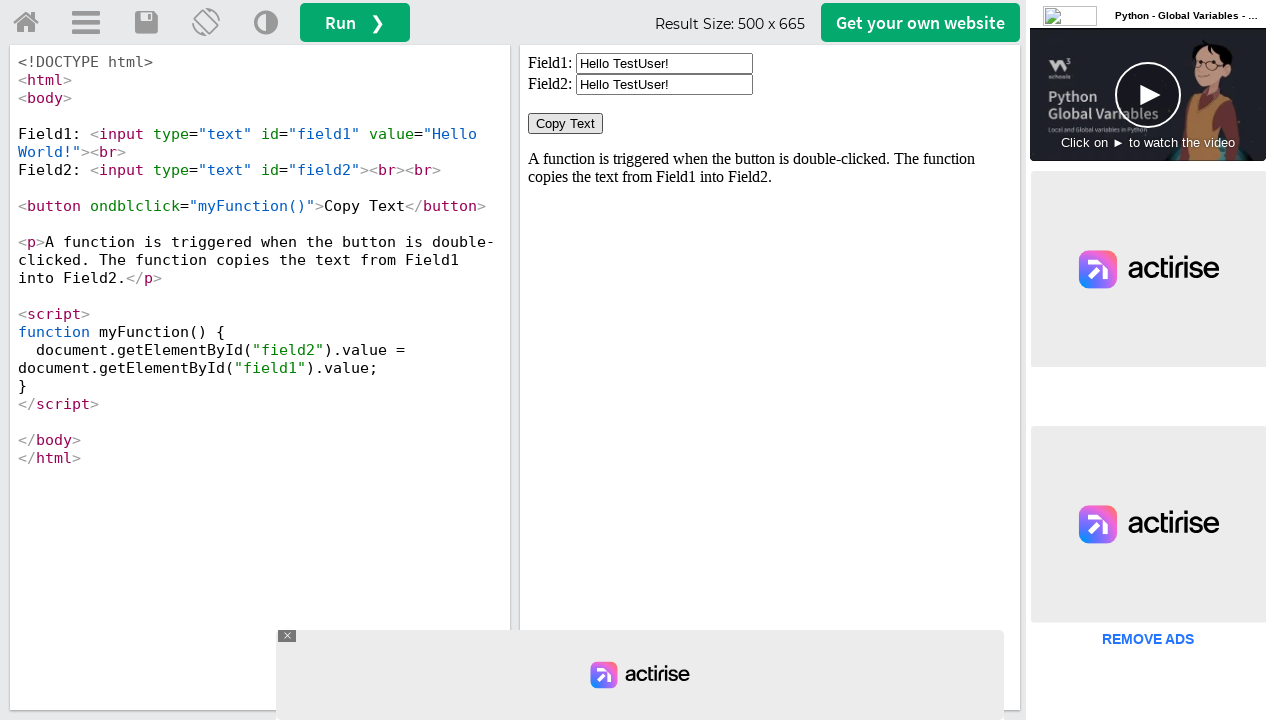

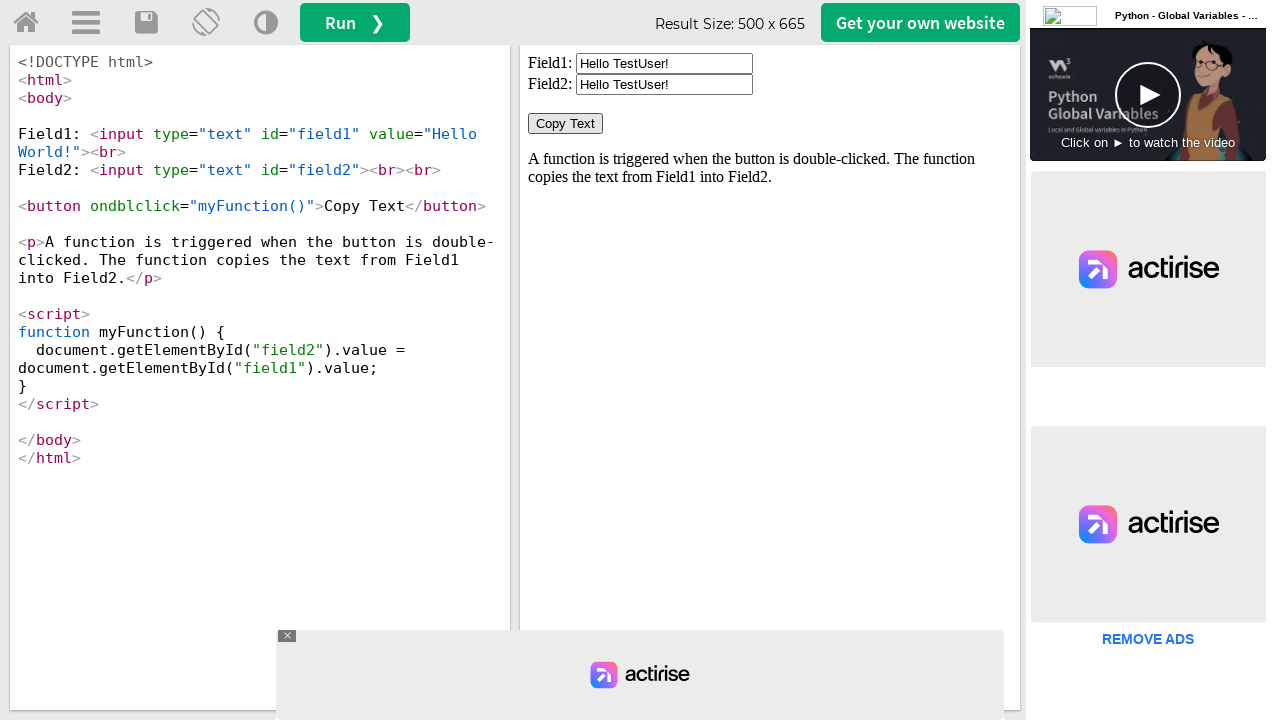